Tests browser back button navigation between filter views

Starting URL: https://demo.playwright.dev/todomvc

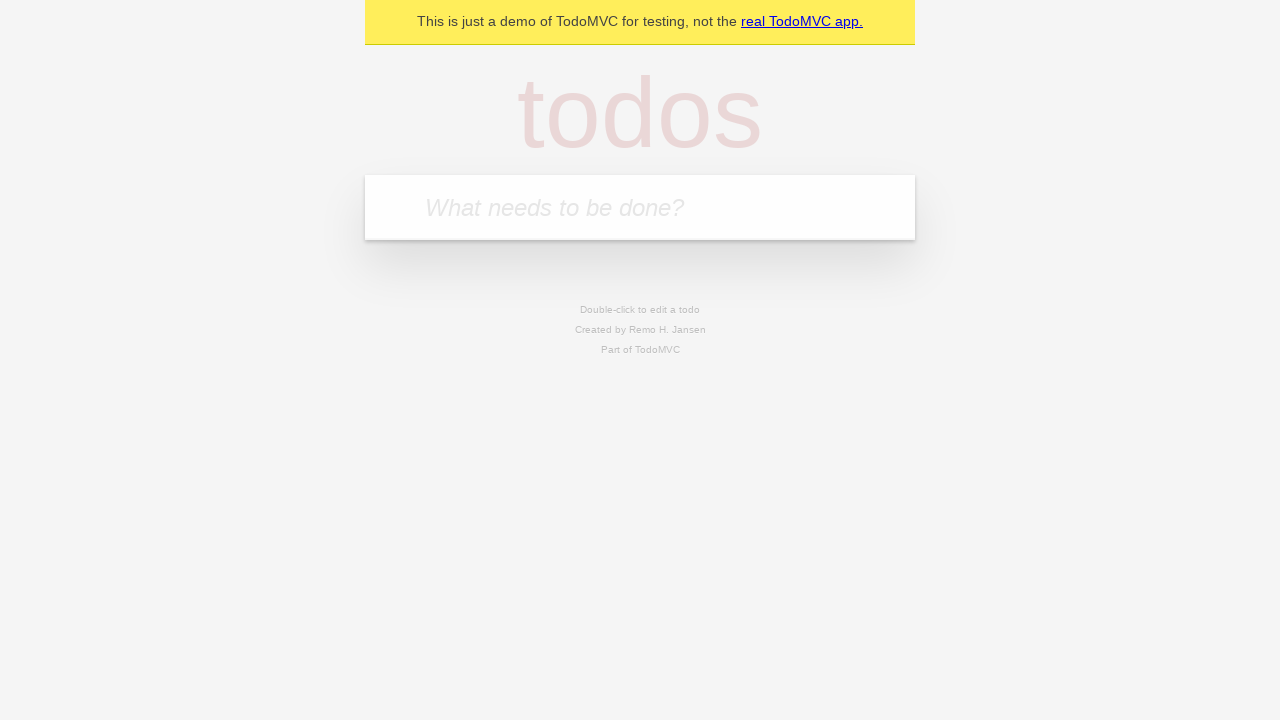

Filled todo input with 'buy some cheese' on internal:attr=[placeholder="What needs to be done?"i]
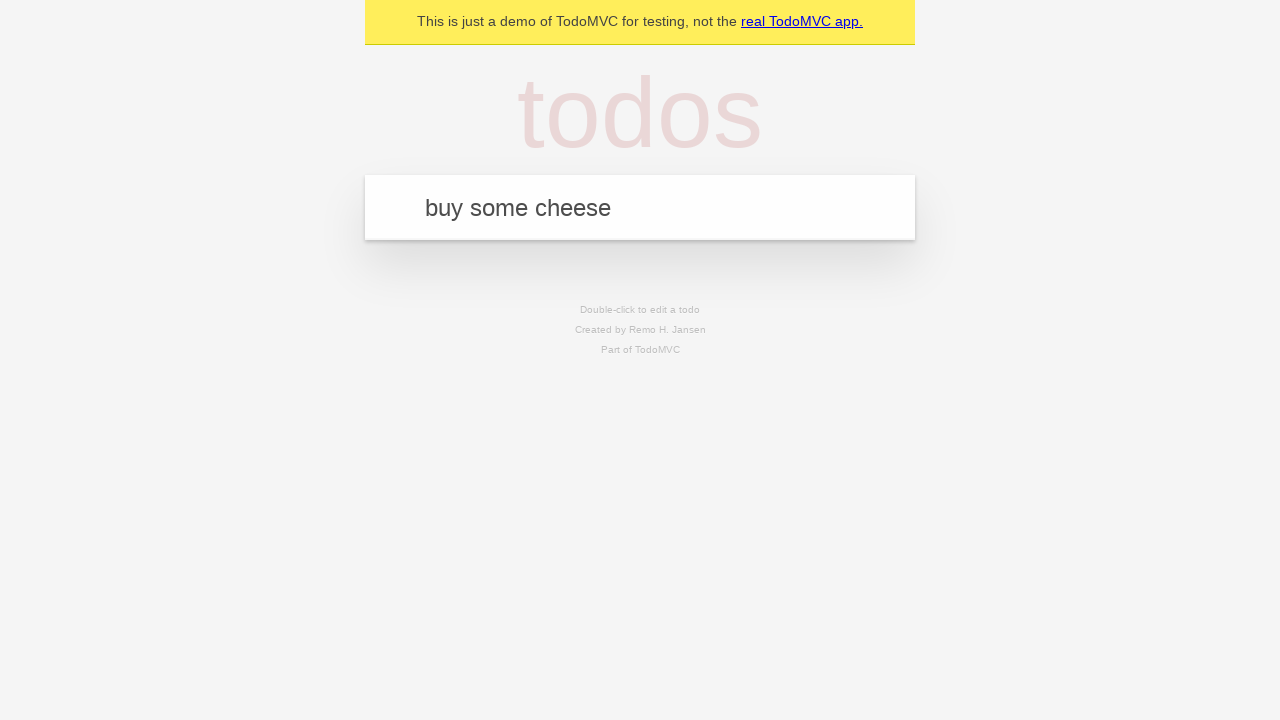

Pressed Enter to create first todo item on internal:attr=[placeholder="What needs to be done?"i]
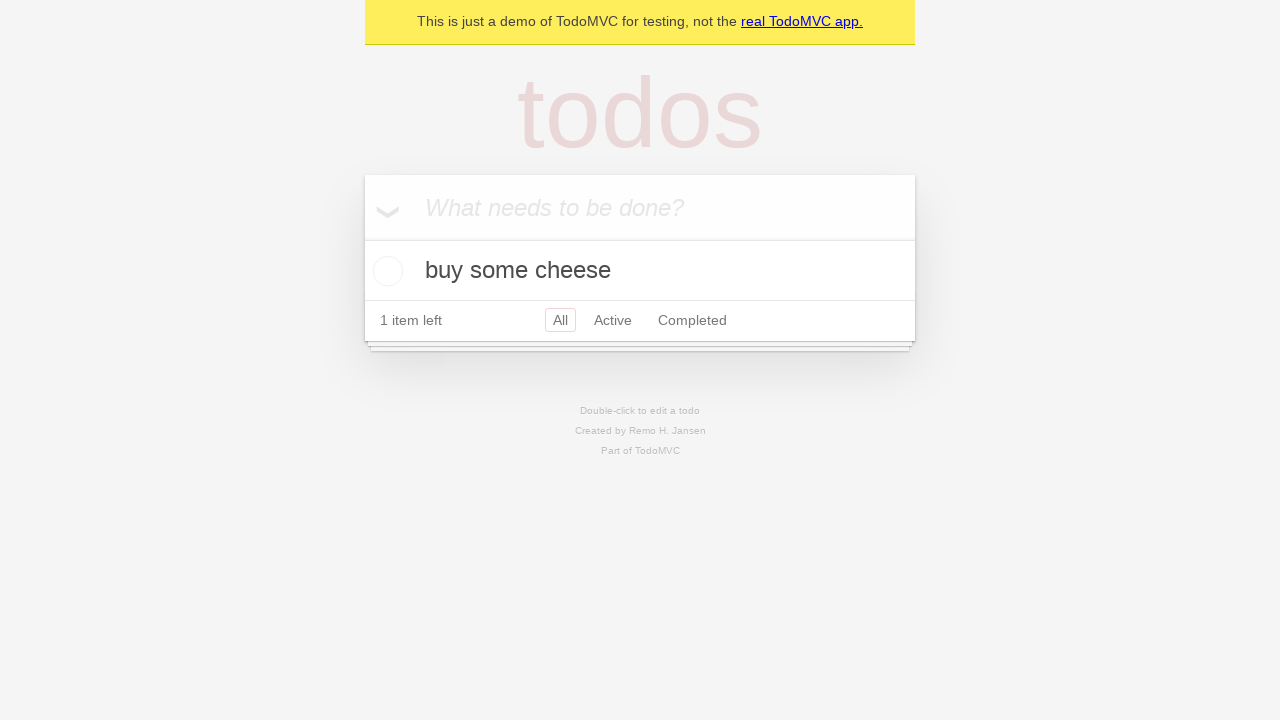

Filled todo input with 'feed the cat' on internal:attr=[placeholder="What needs to be done?"i]
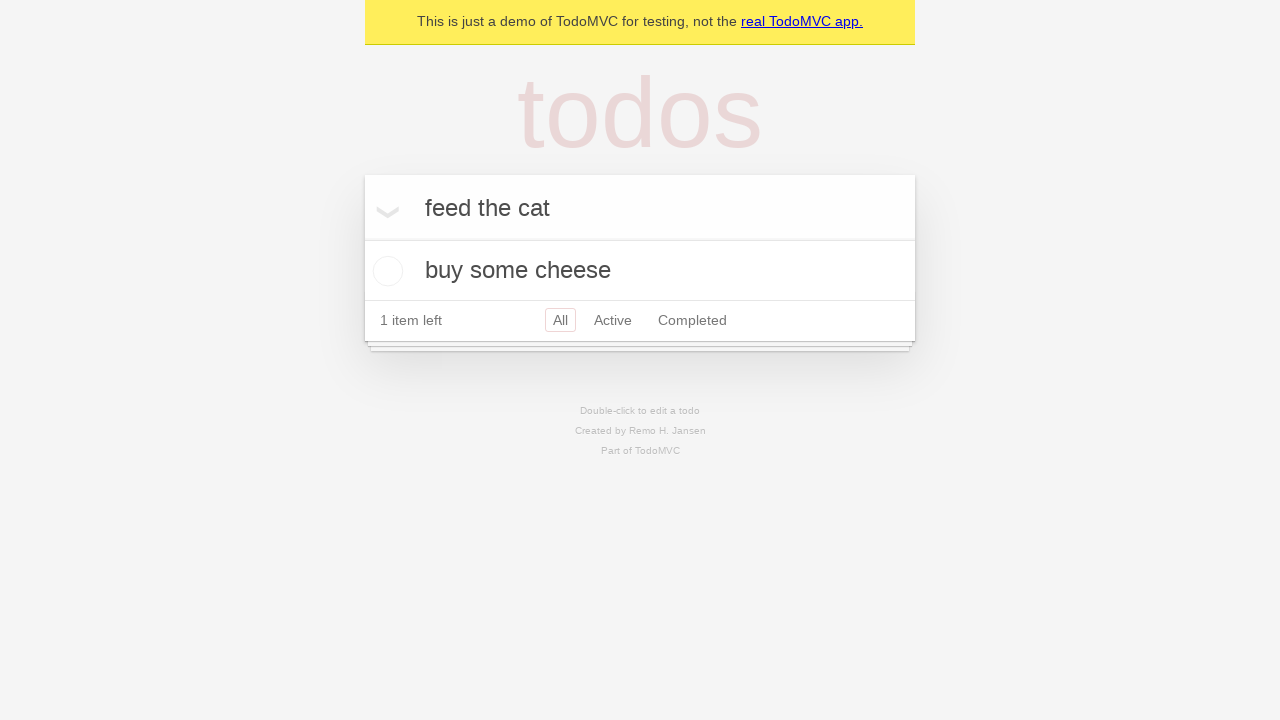

Pressed Enter to create second todo item on internal:attr=[placeholder="What needs to be done?"i]
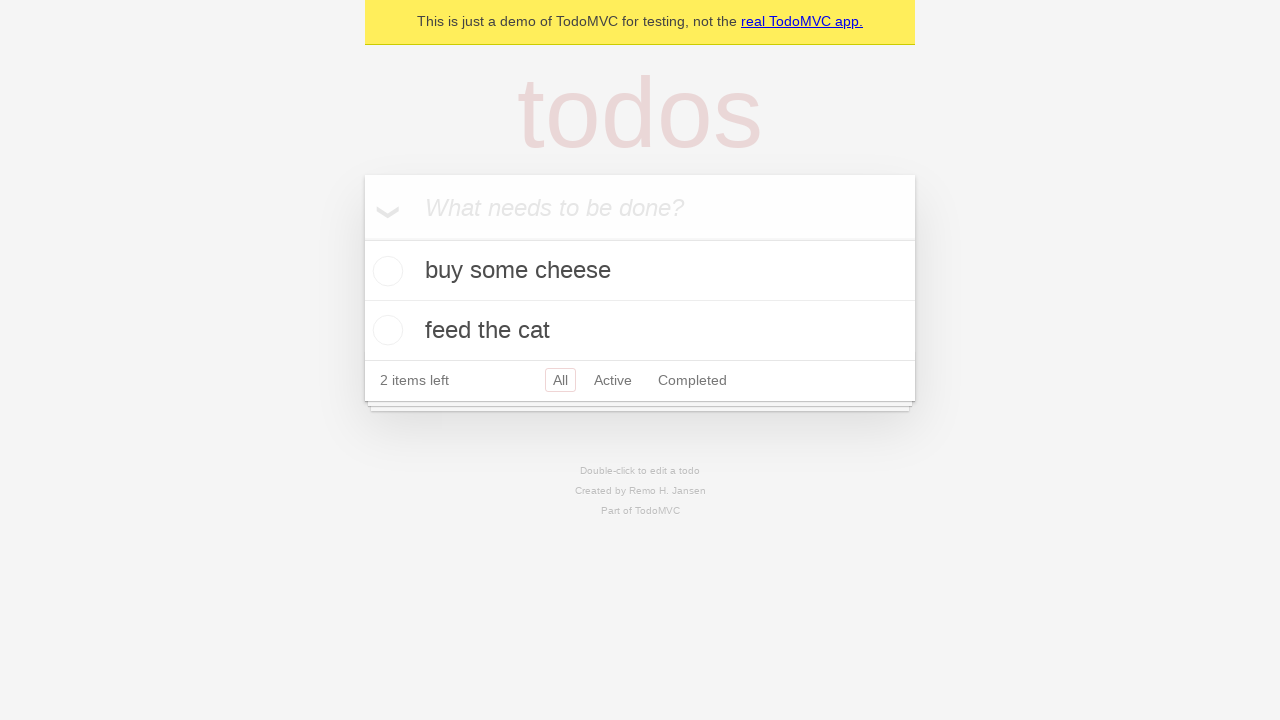

Filled todo input with 'book a doctors appointment' on internal:attr=[placeholder="What needs to be done?"i]
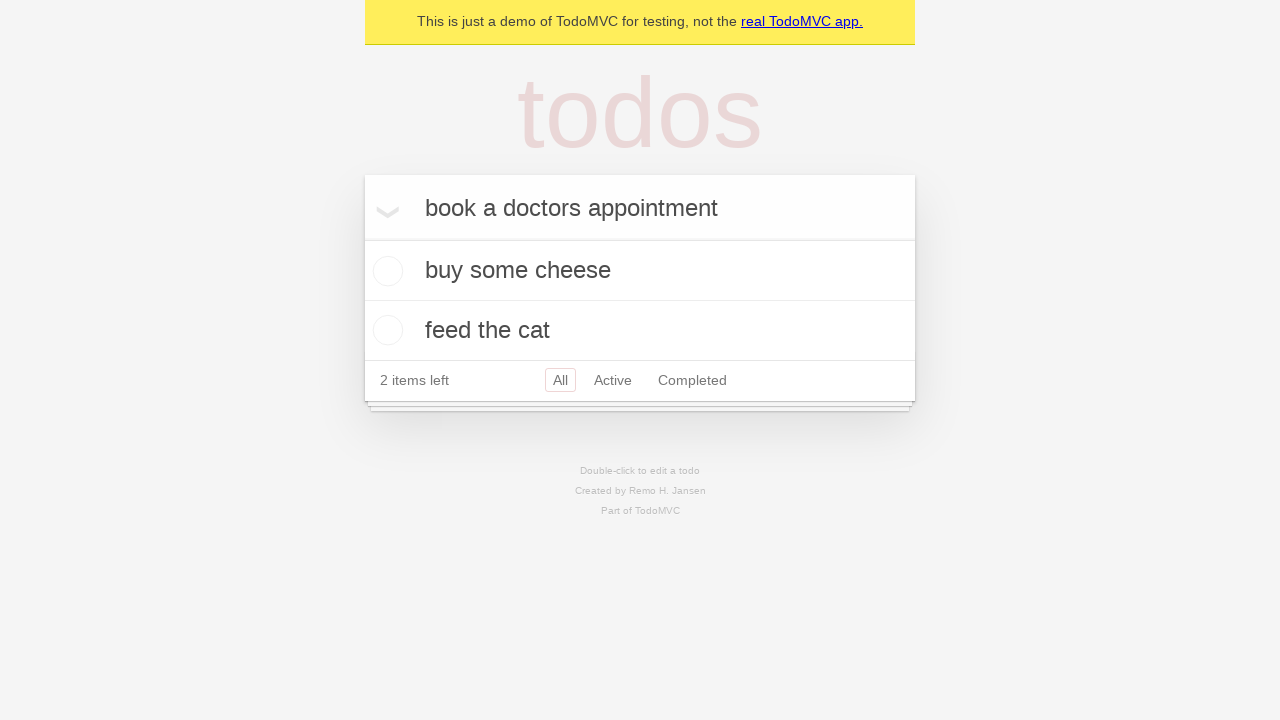

Pressed Enter to create third todo item on internal:attr=[placeholder="What needs to be done?"i]
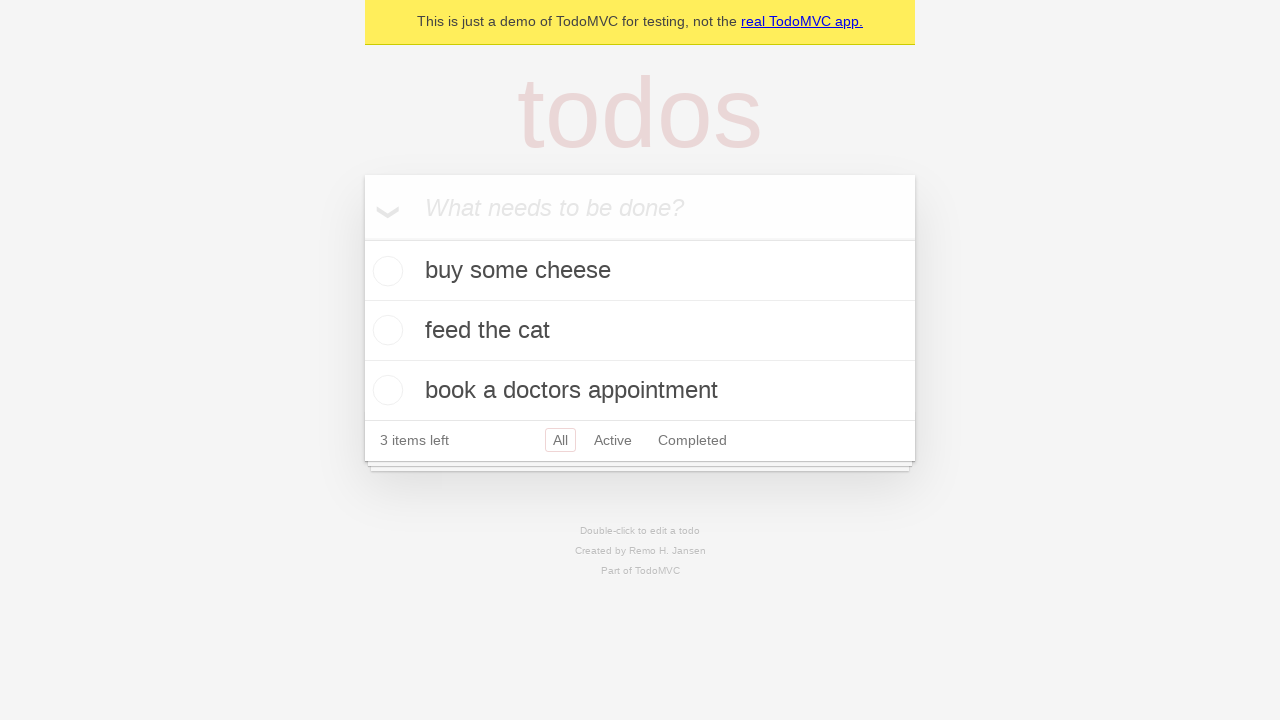

Checked the second todo item as completed at (385, 330) on internal:testid=[data-testid="todo-item"s] >> nth=1 >> internal:role=checkbox
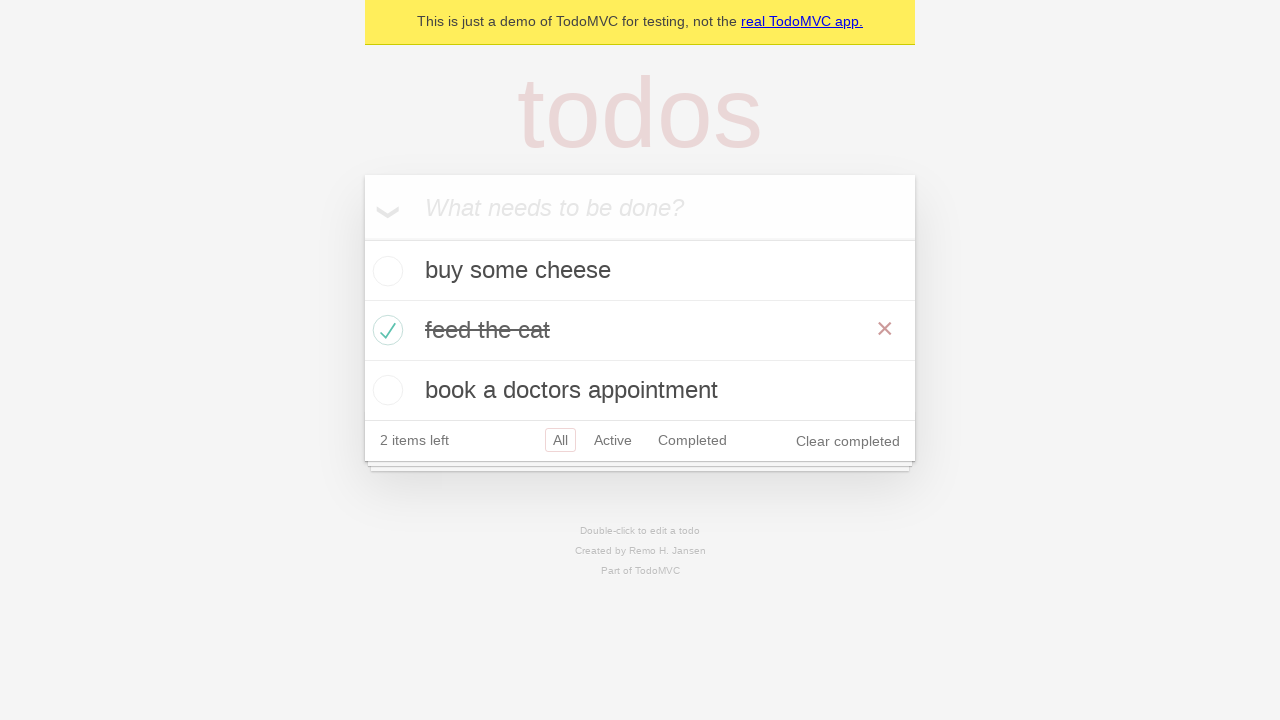

Clicked 'All' filter link at (560, 440) on internal:role=link[name="All"i]
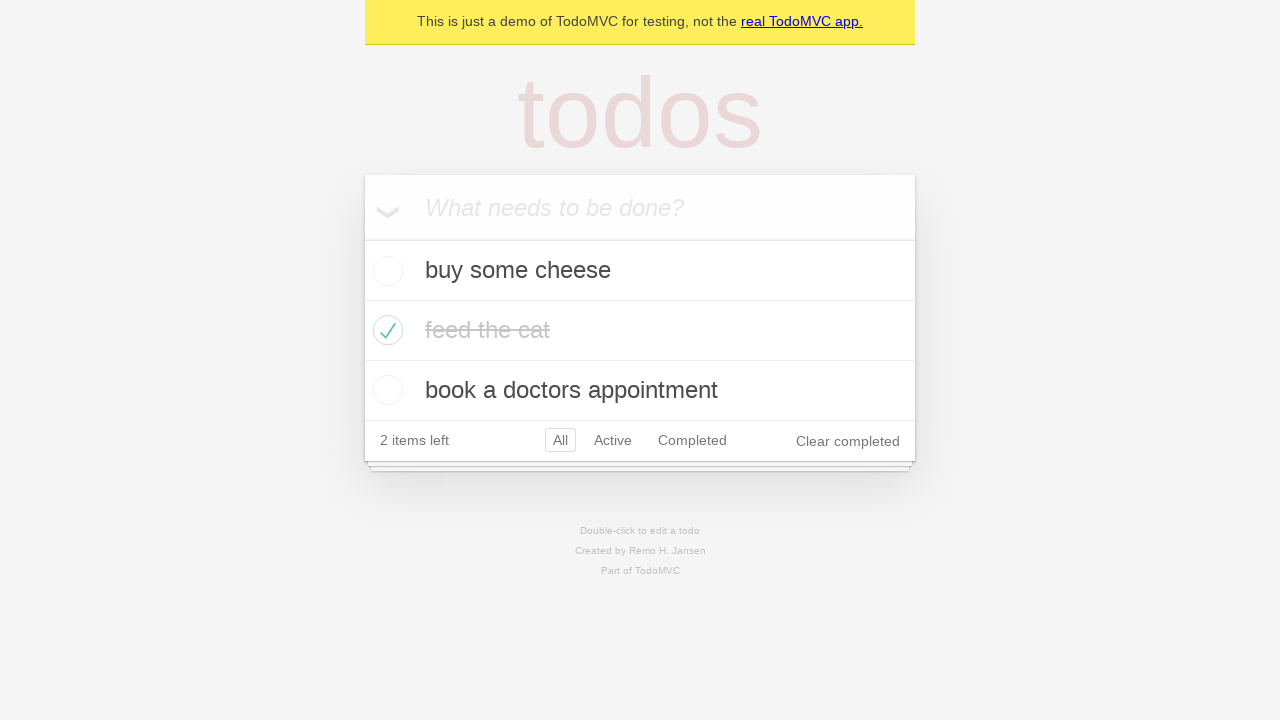

Clicked 'Active' filter link at (613, 440) on internal:role=link[name="Active"i]
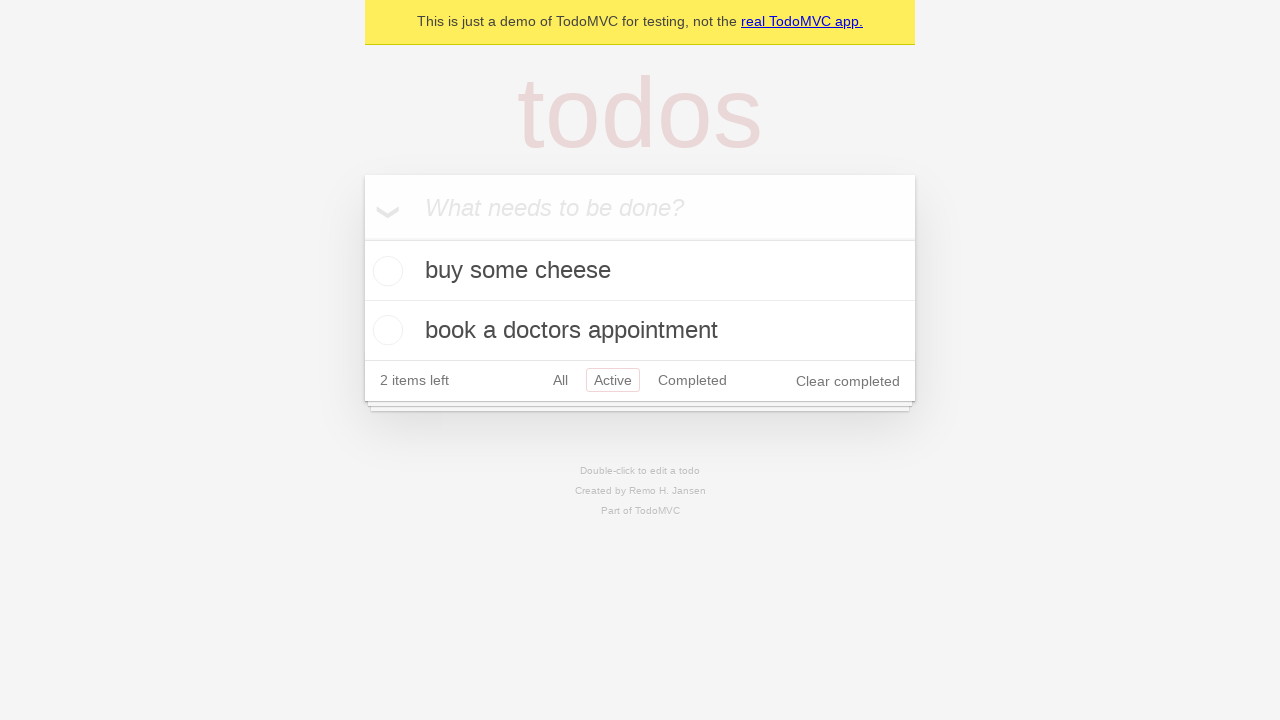

Clicked 'Completed' filter link at (692, 380) on internal:role=link[name="Completed"i]
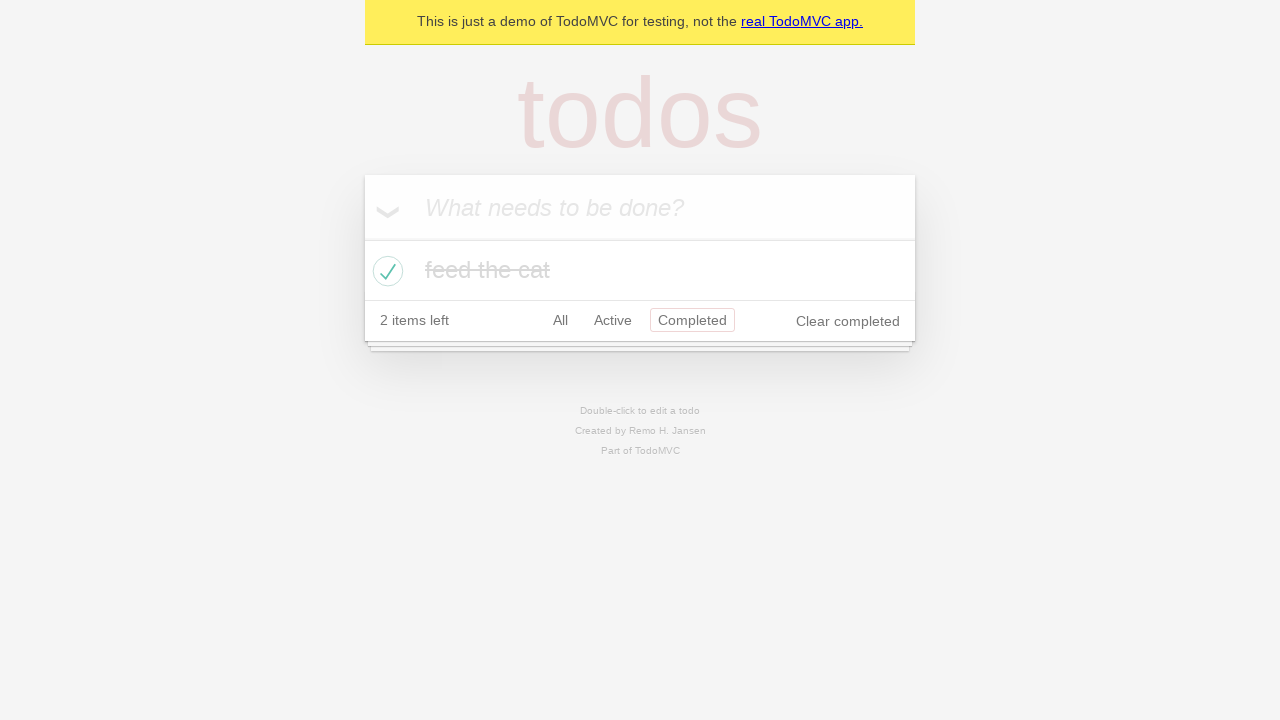

Navigated back using browser back button (from Completed to Active filter)
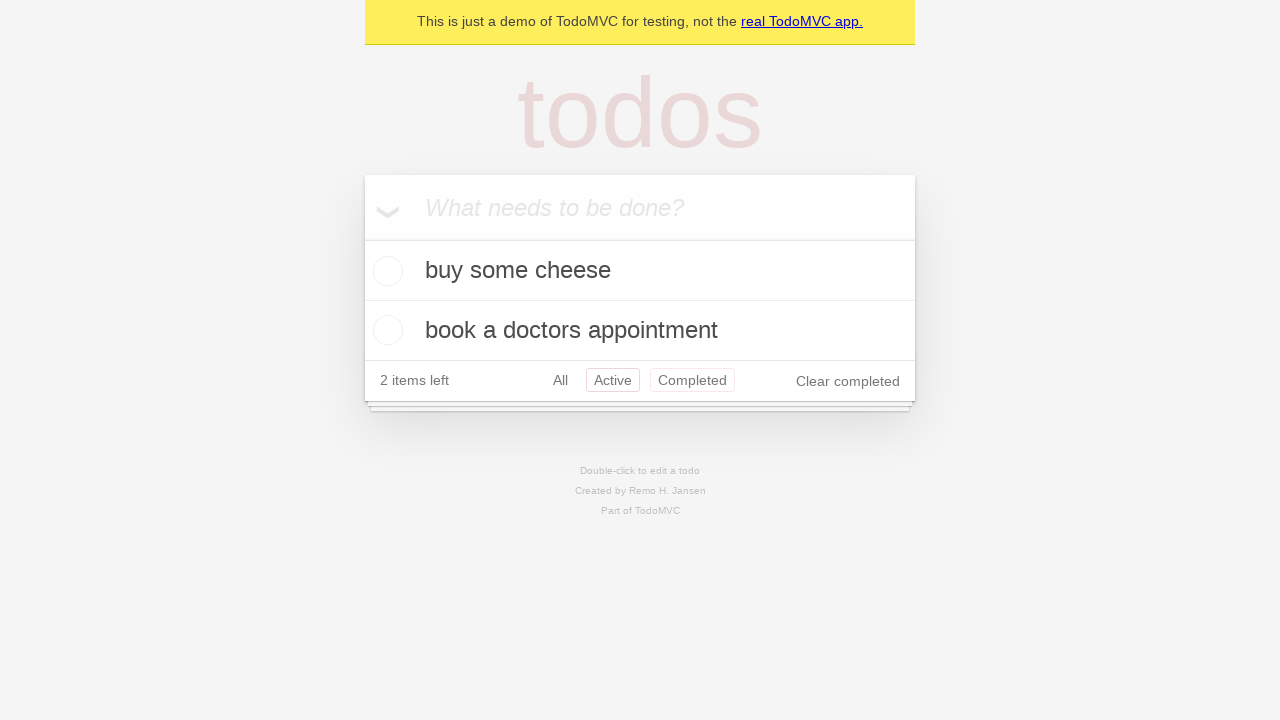

Navigated back using browser back button (from Active to All filter)
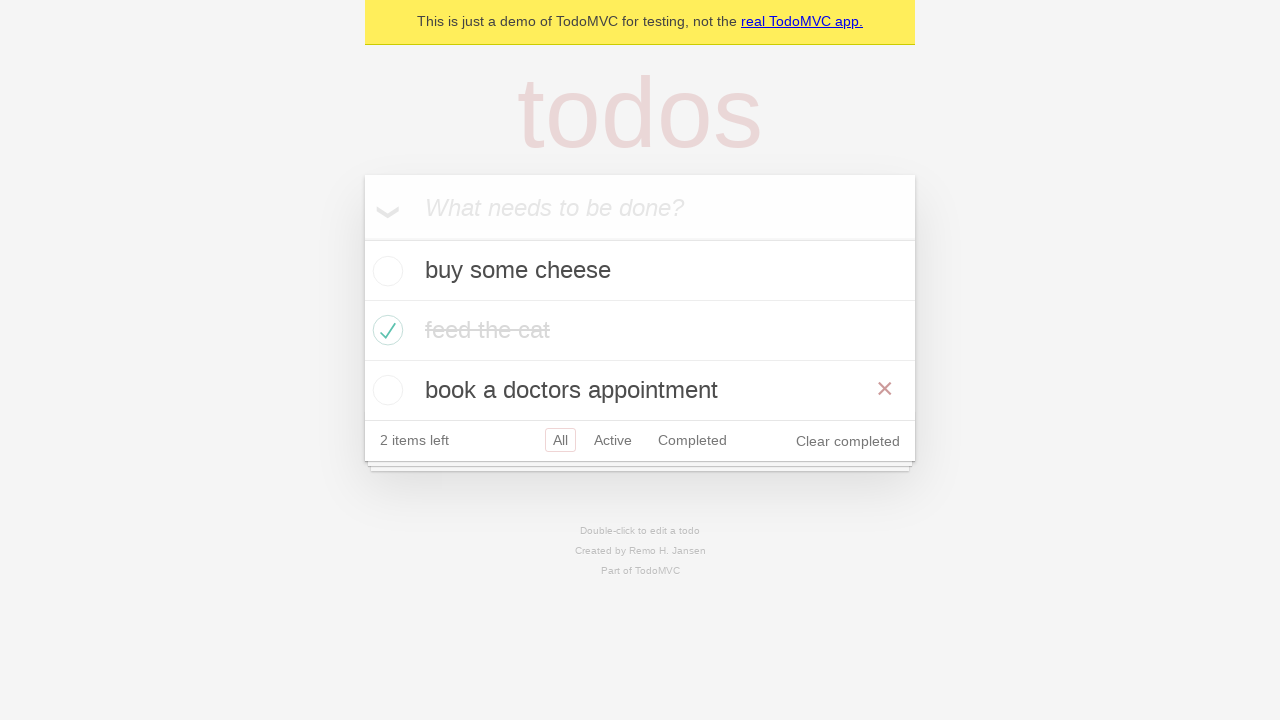

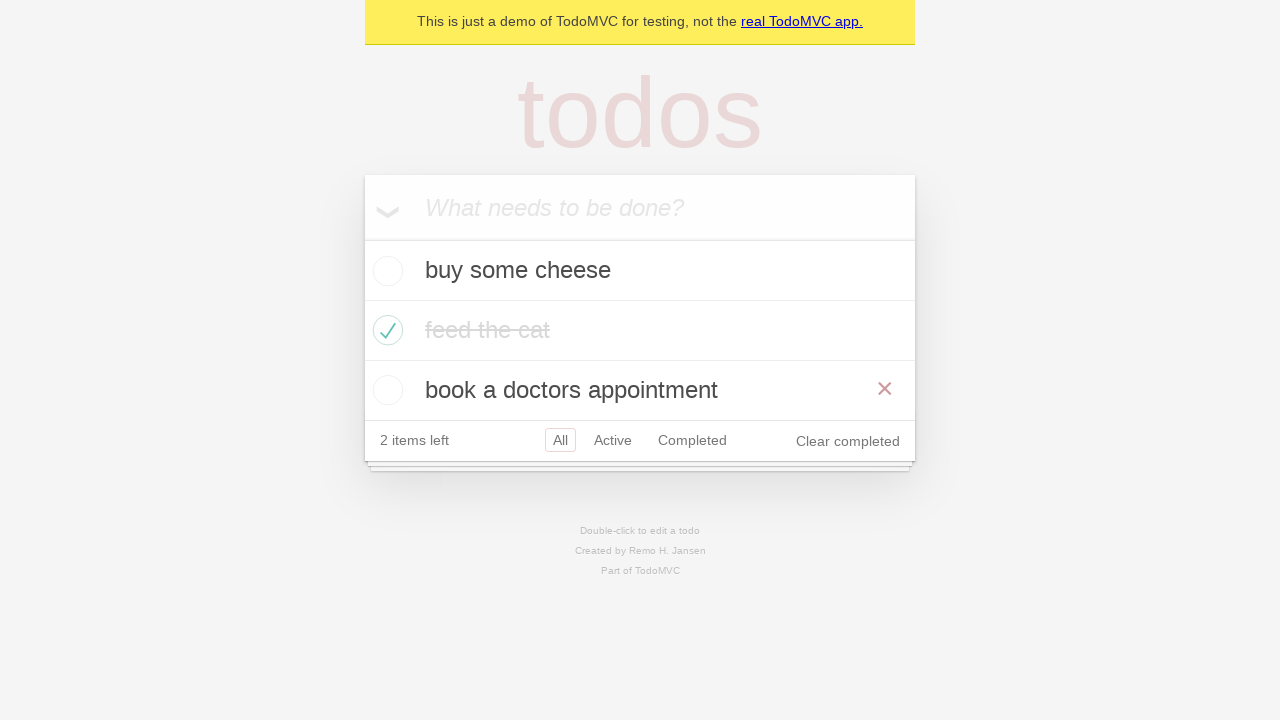